Tests simple JavaScript alert by clicking button to trigger alert, verifying alert text, and accepting it

Starting URL: https://v1.training-support.net/selenium/javascript-alerts

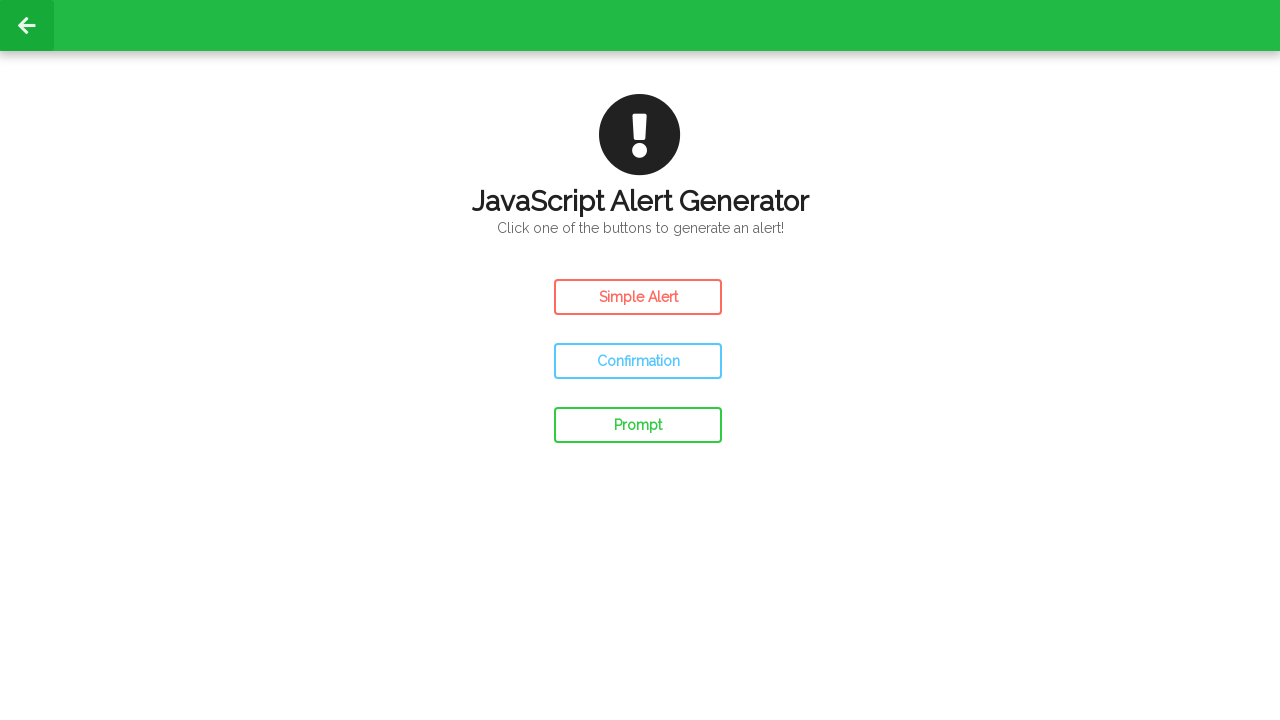

Clicked button to trigger simple alert at (638, 297) on #simple
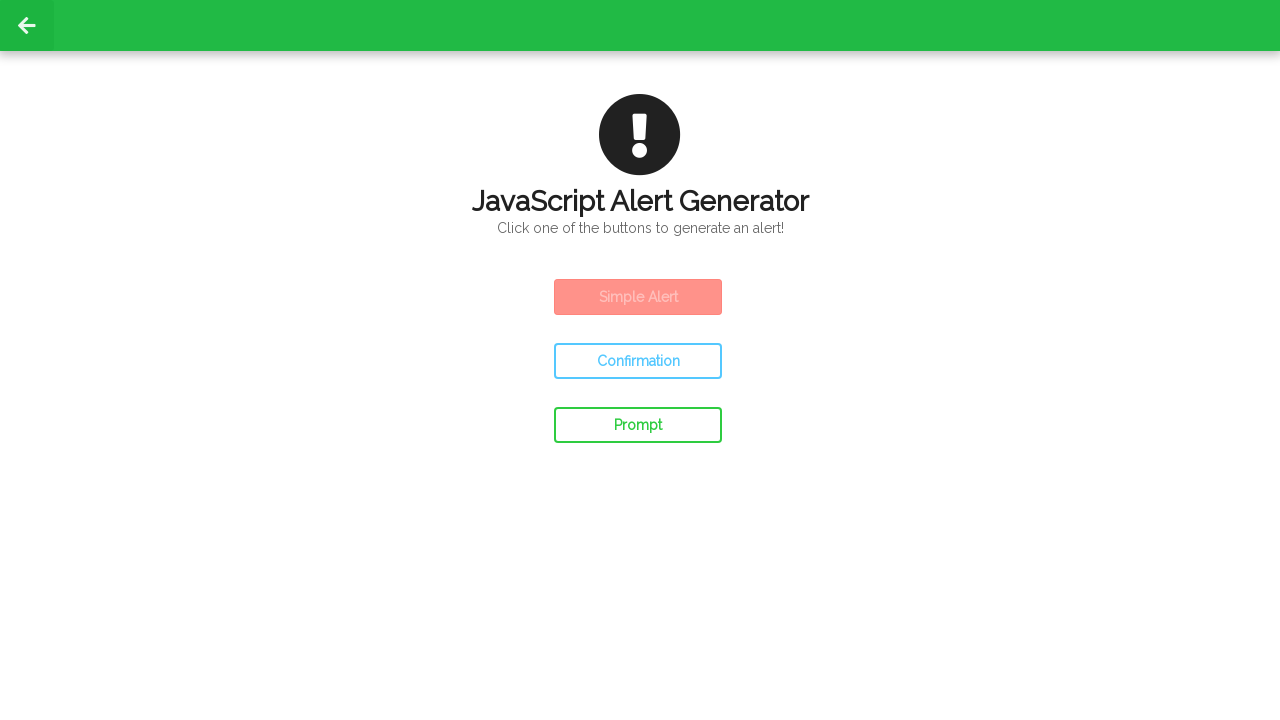

Alert dialog accepted
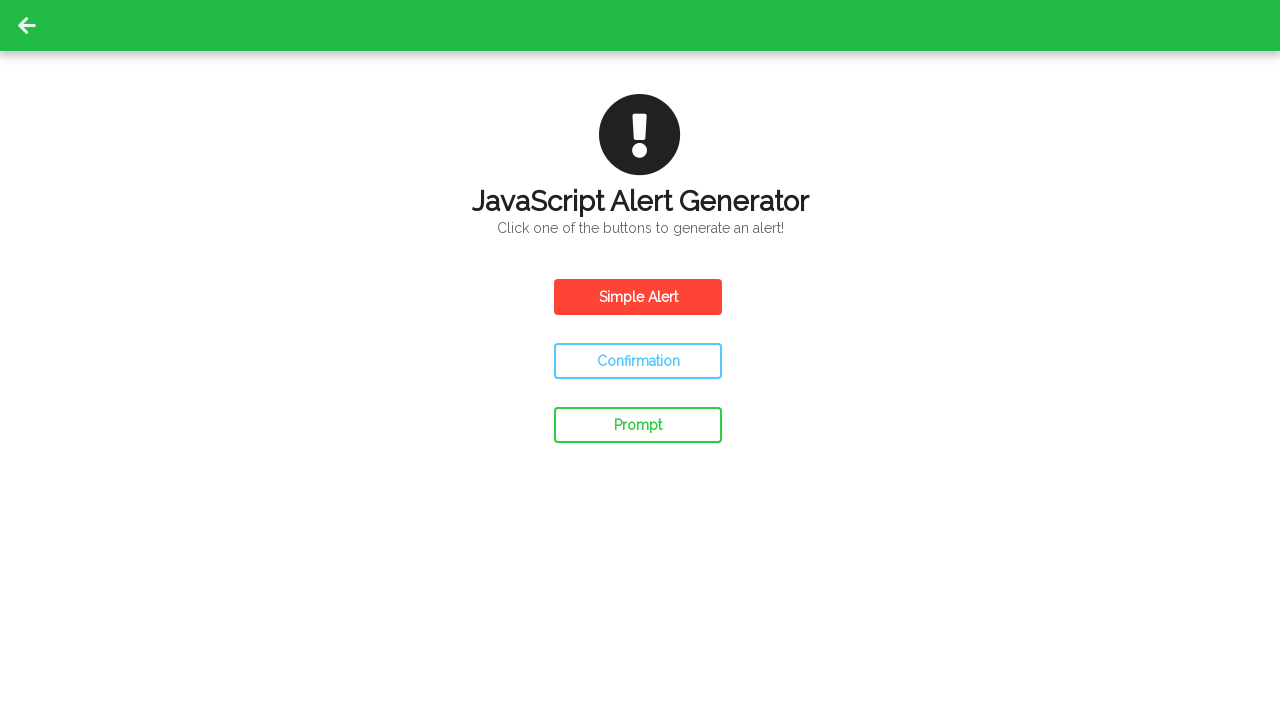

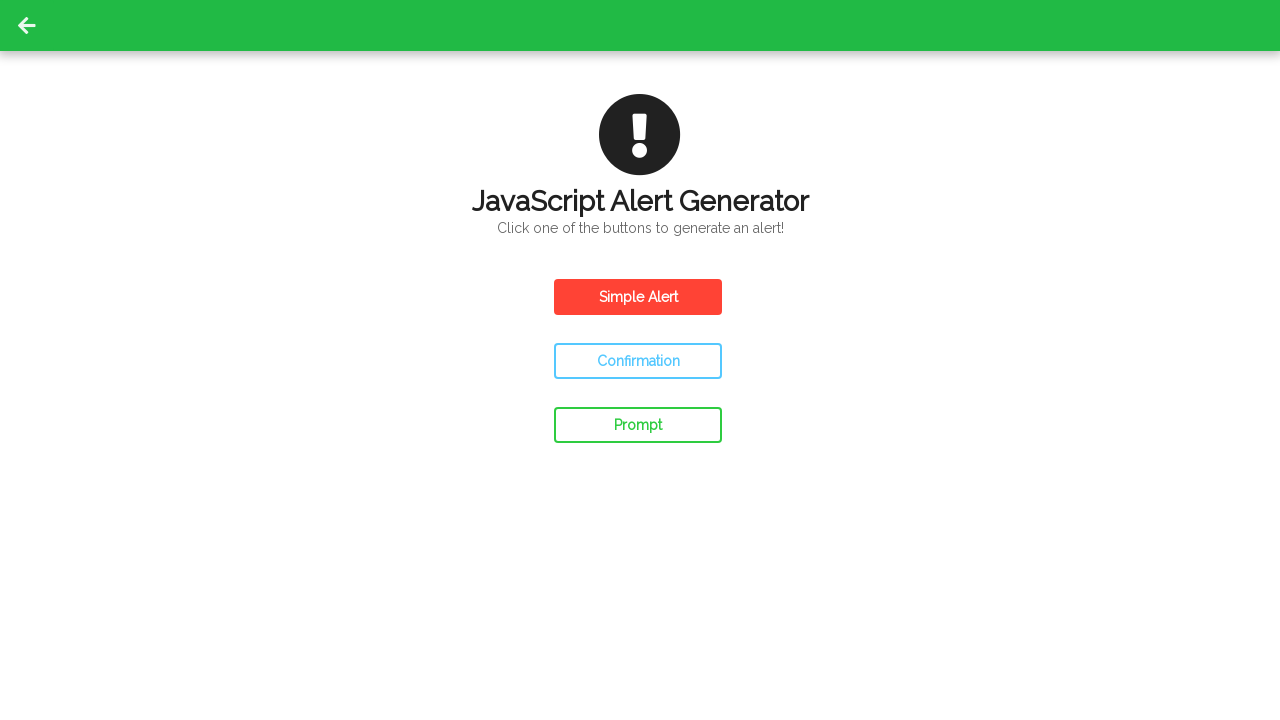